Tests JavaScript alert functionality by navigating to the alerts page and clicking the first alert button

Starting URL: https://the-internet.herokuapp.com/javascript_alerts

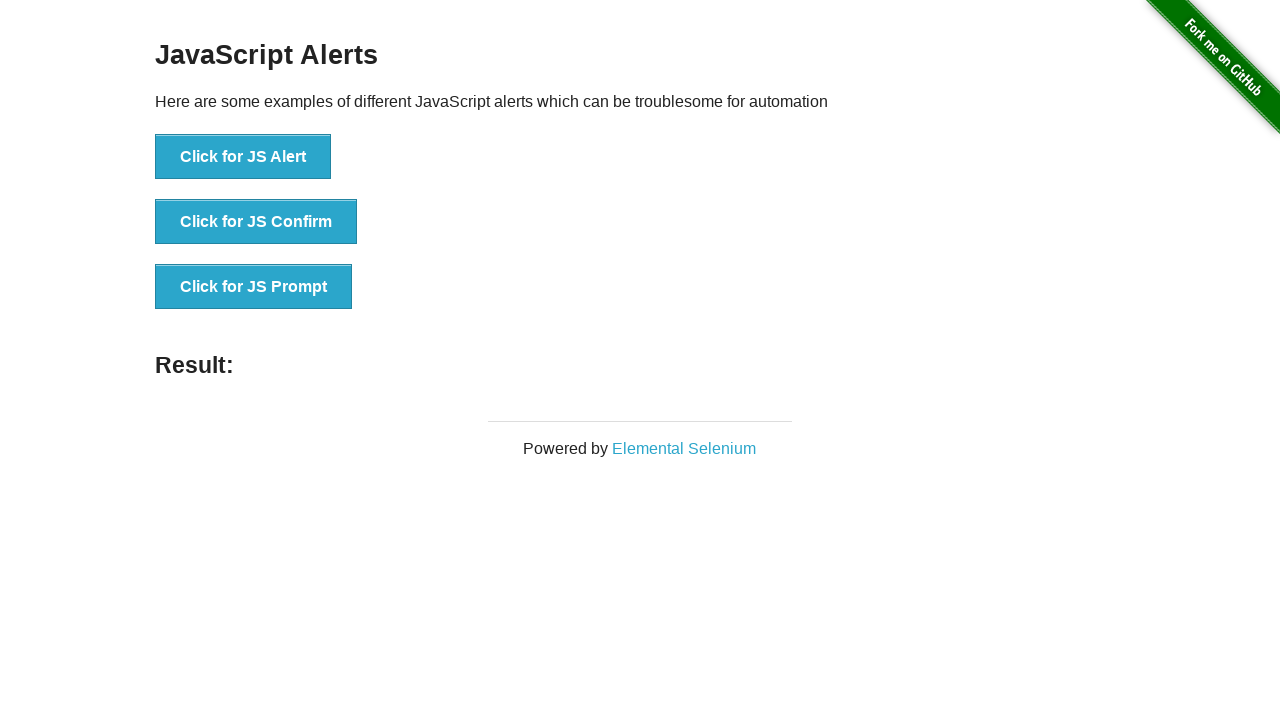

Navigated to JavaScript alerts page
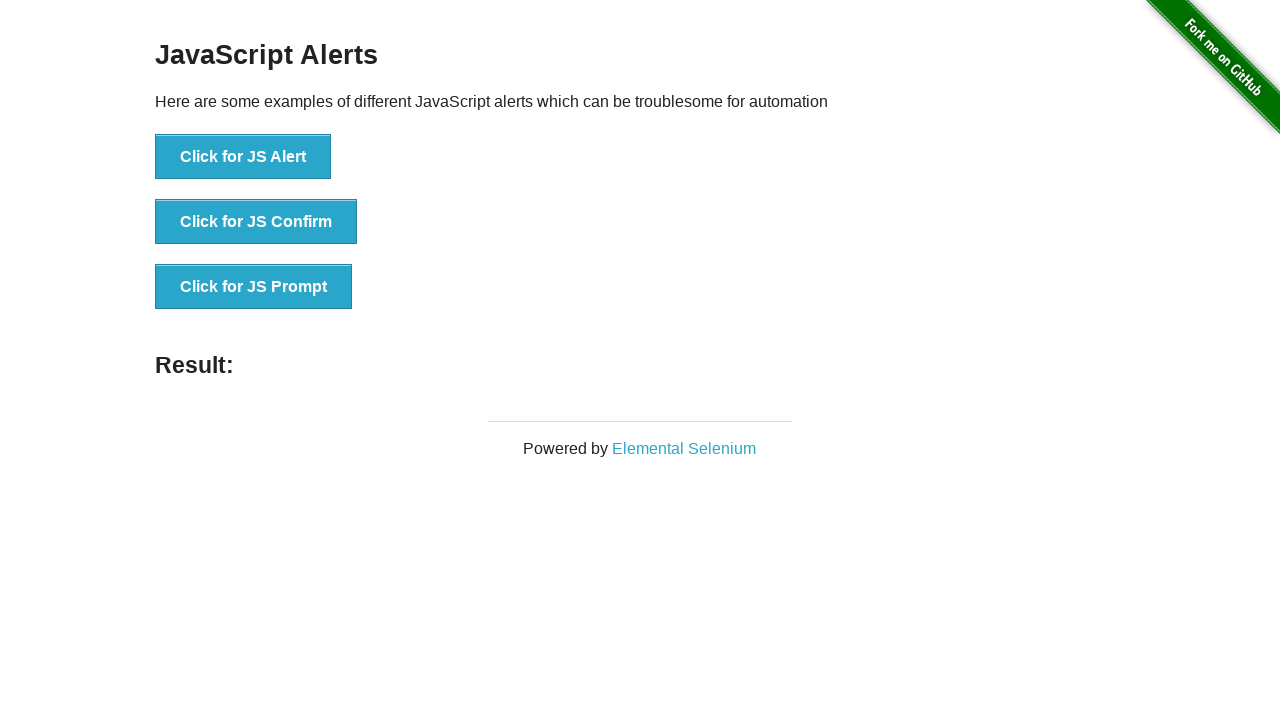

Clicked the first alert button at (243, 157) on xpath=//*[@id='content']/div/ul/li[1]/button
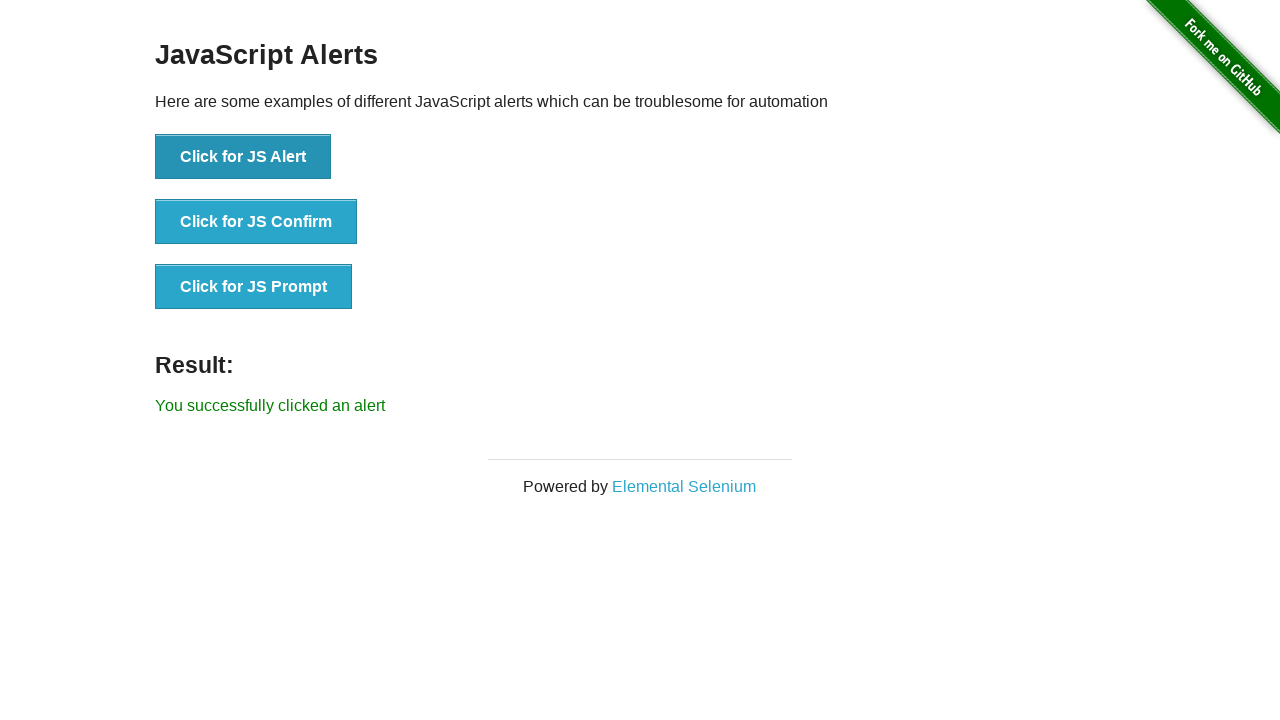

Alert dialog was accepted
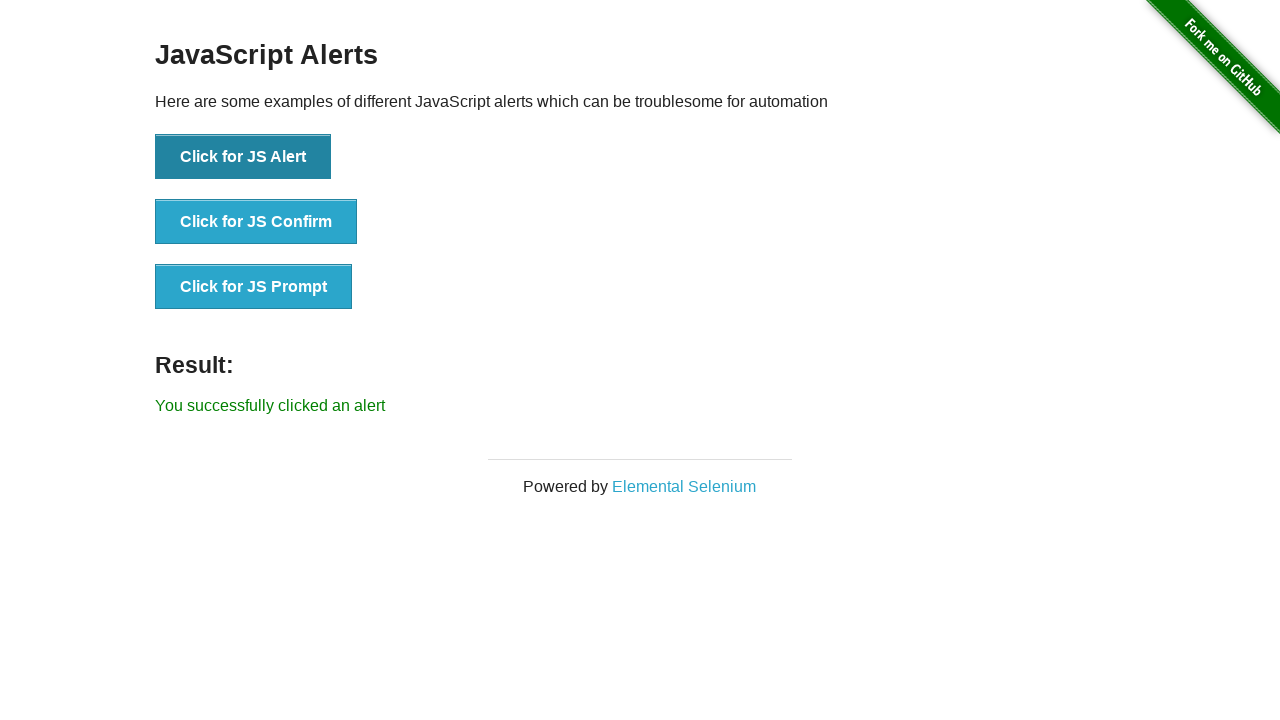

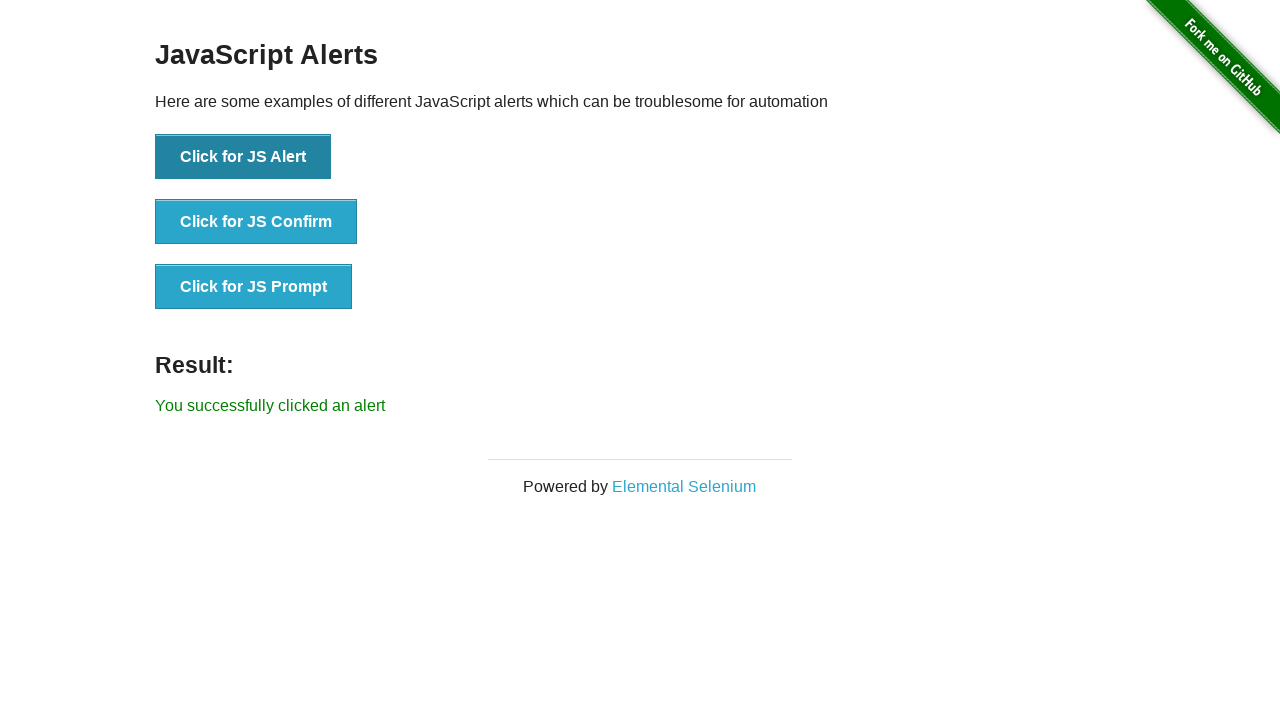